Tests handling of a JavaScript prompt dialog by canceling it and verifying the cancellation message

Starting URL: https://testautomationpractice.blogspot.com/

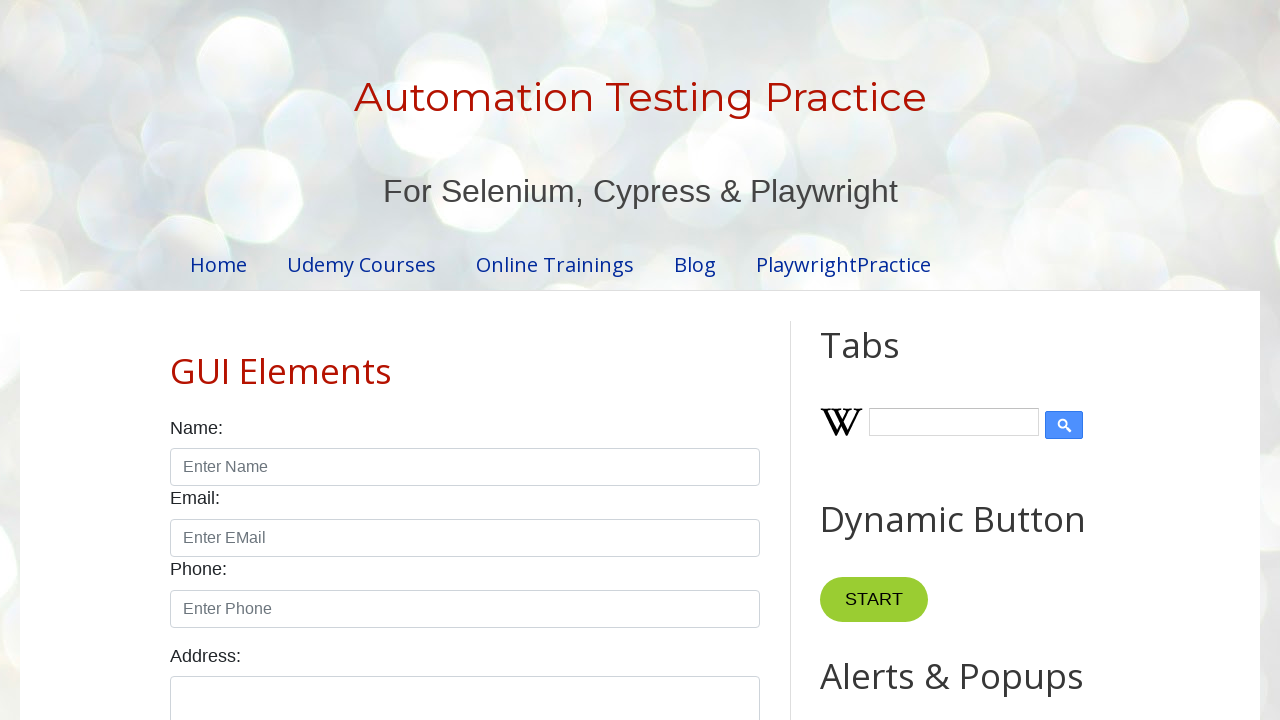

Set up dialog handler to dismiss prompt dialogs
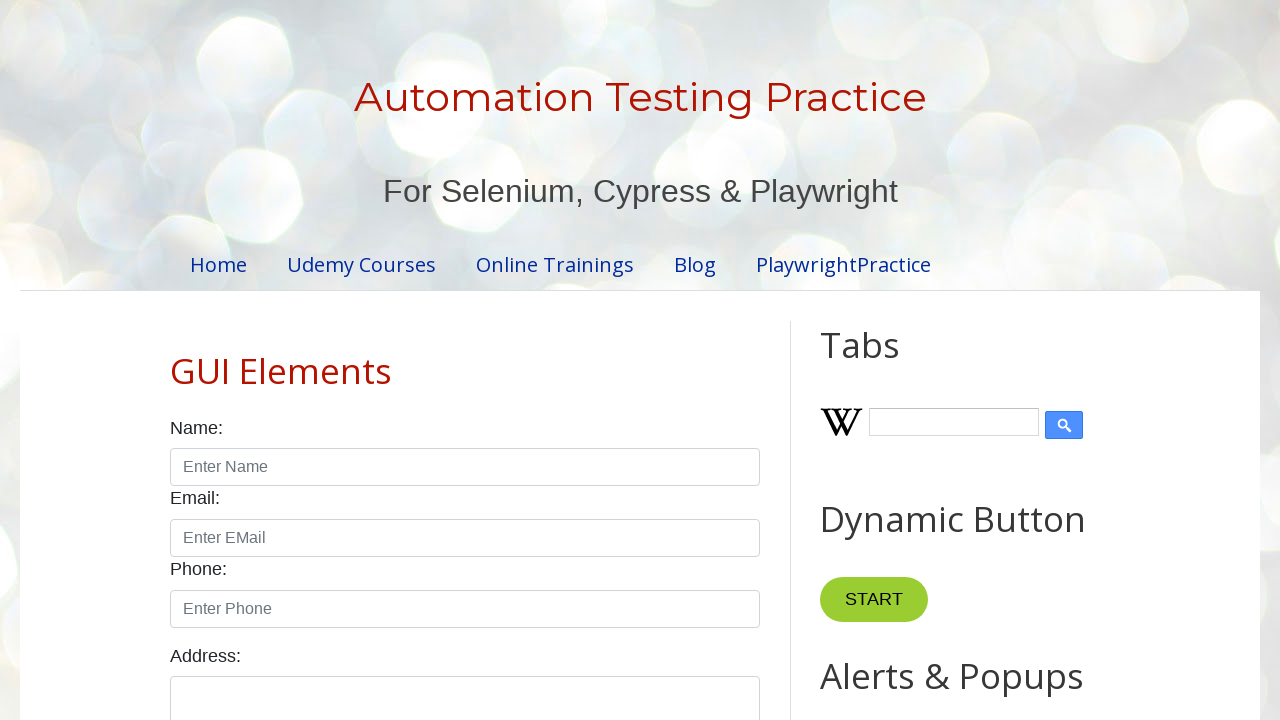

Clicked prompt button to trigger JavaScript prompt dialog at (890, 360) on #promptBtn
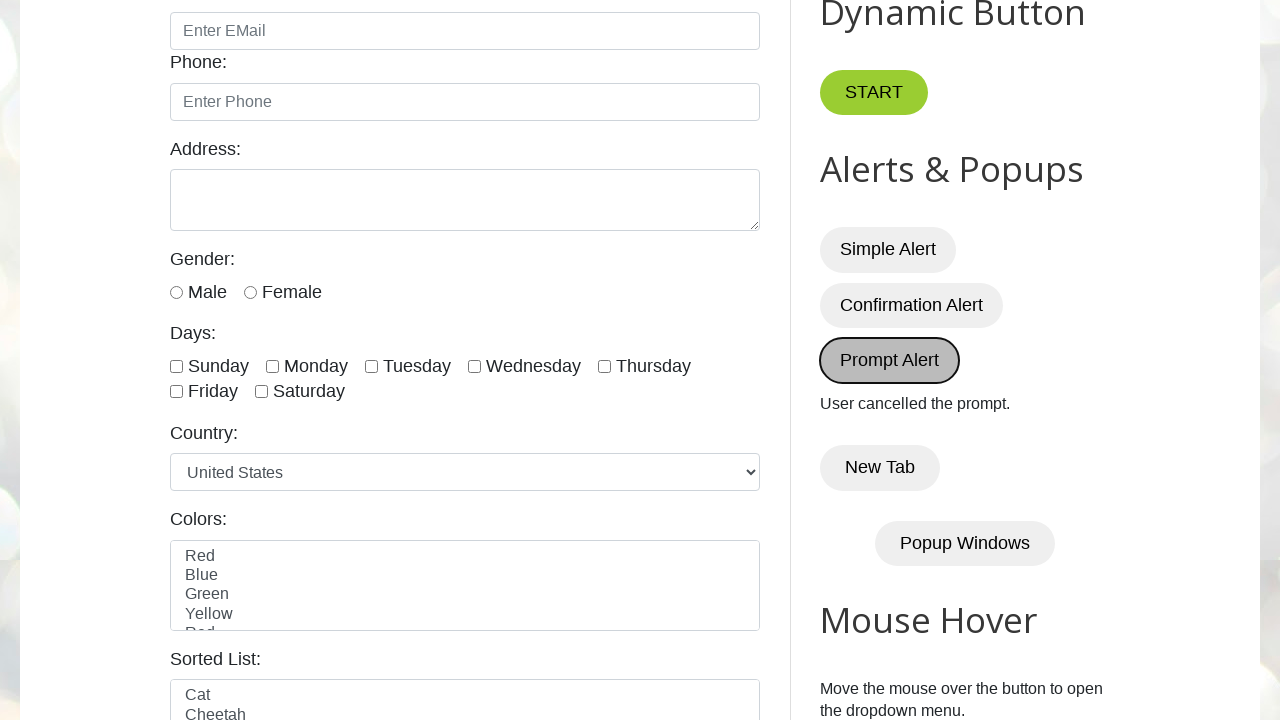

Verified cancellation message 'User cancelled the prompt.' is displayed
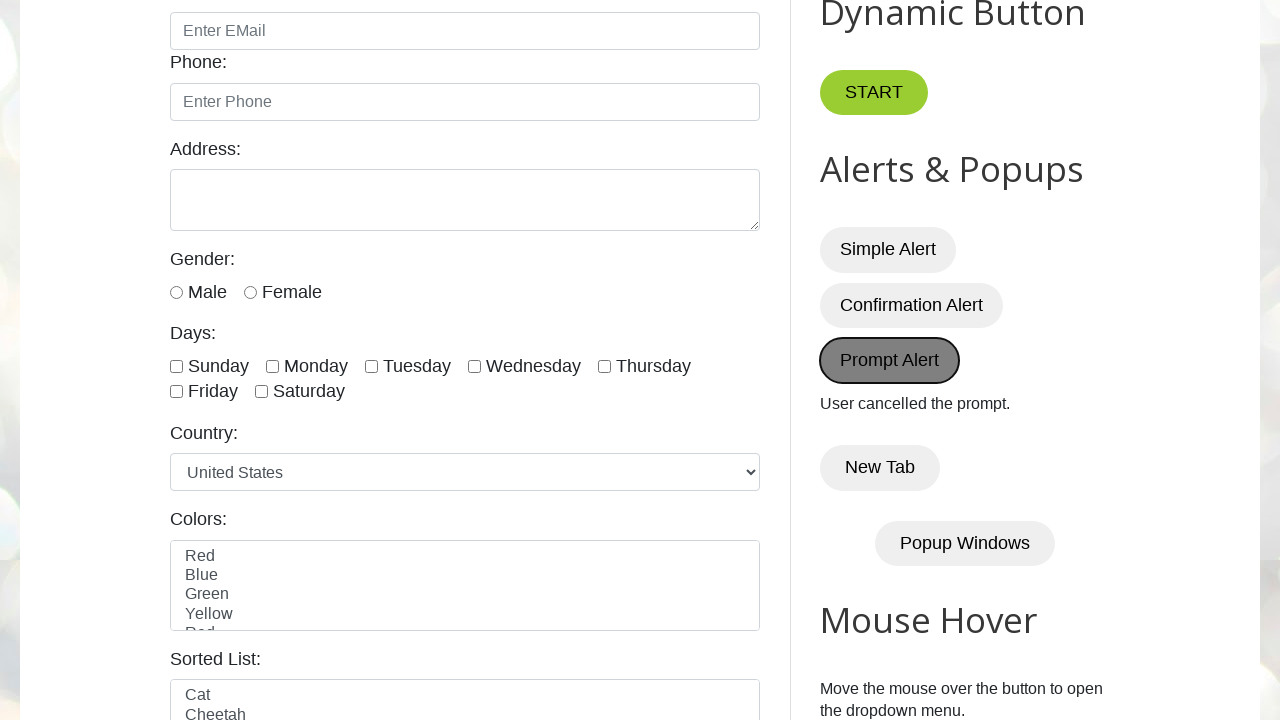

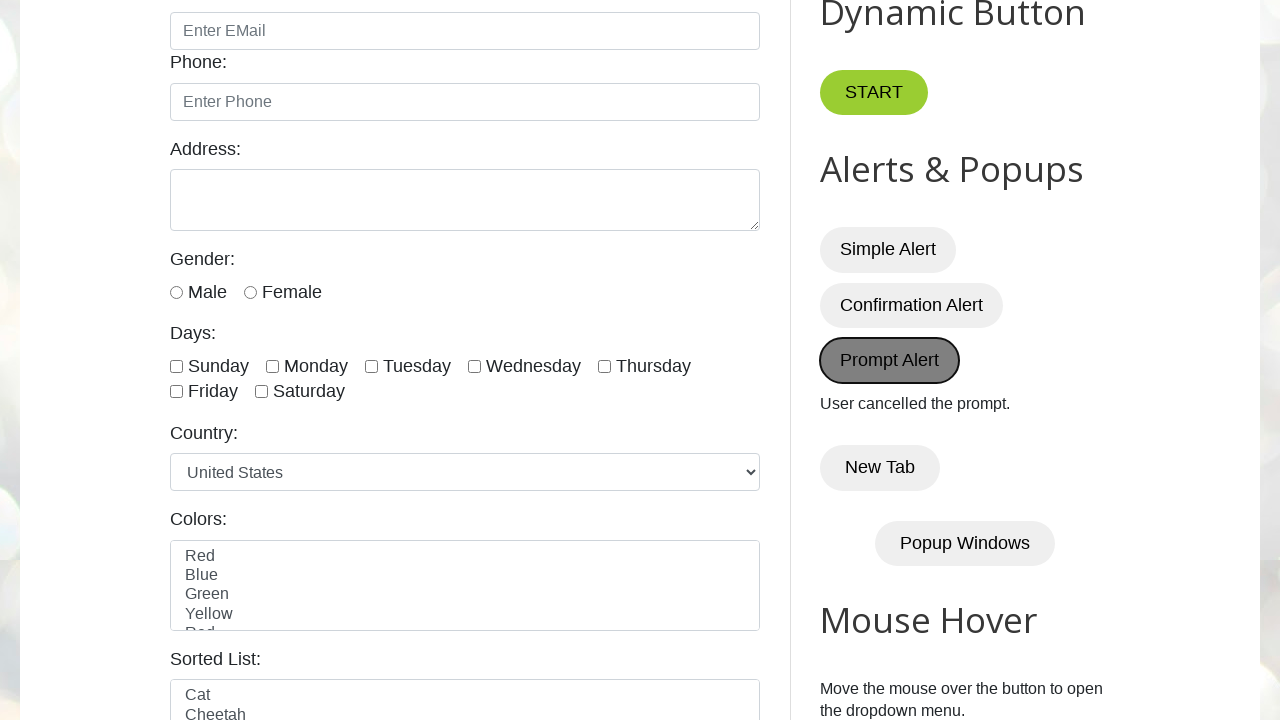